Tests autocomplete functionality by typing partial text and selecting a specific suggestion from the dropdown

Starting URL: https://rahulshettyacademy.com/AutomationPractice/

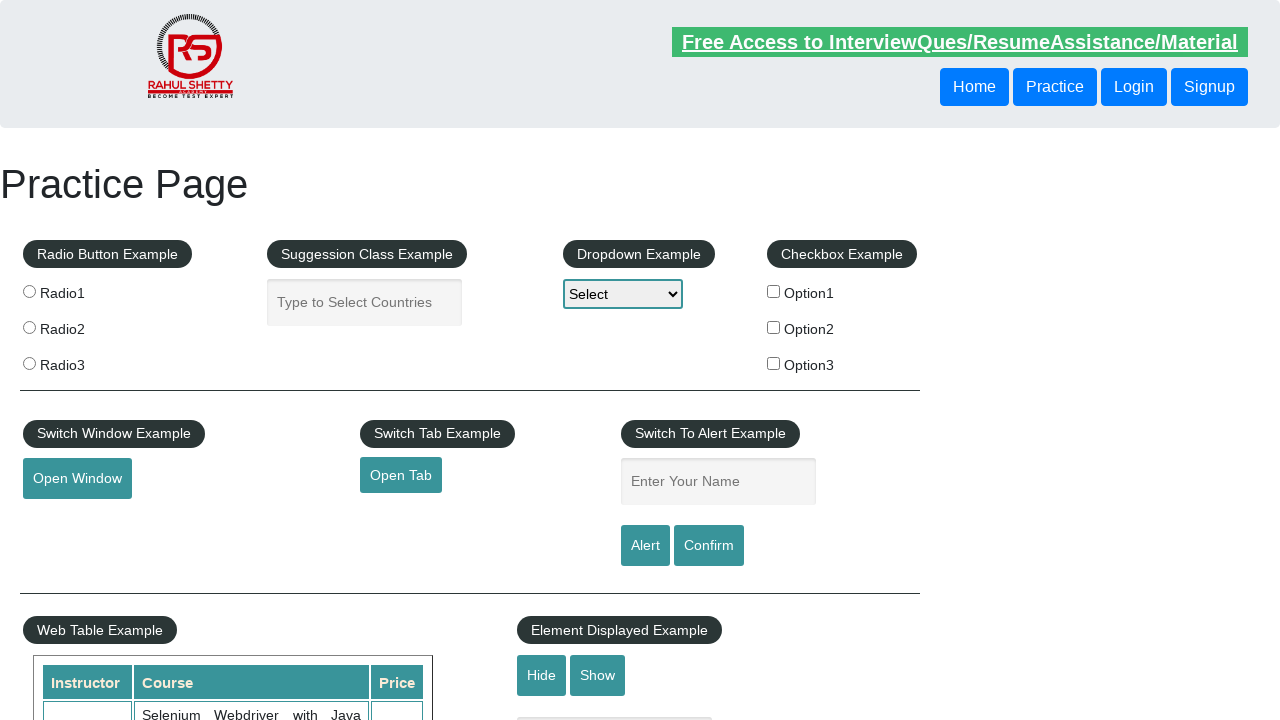

Clicked on autocomplete field at (365, 302) on #autocomplete
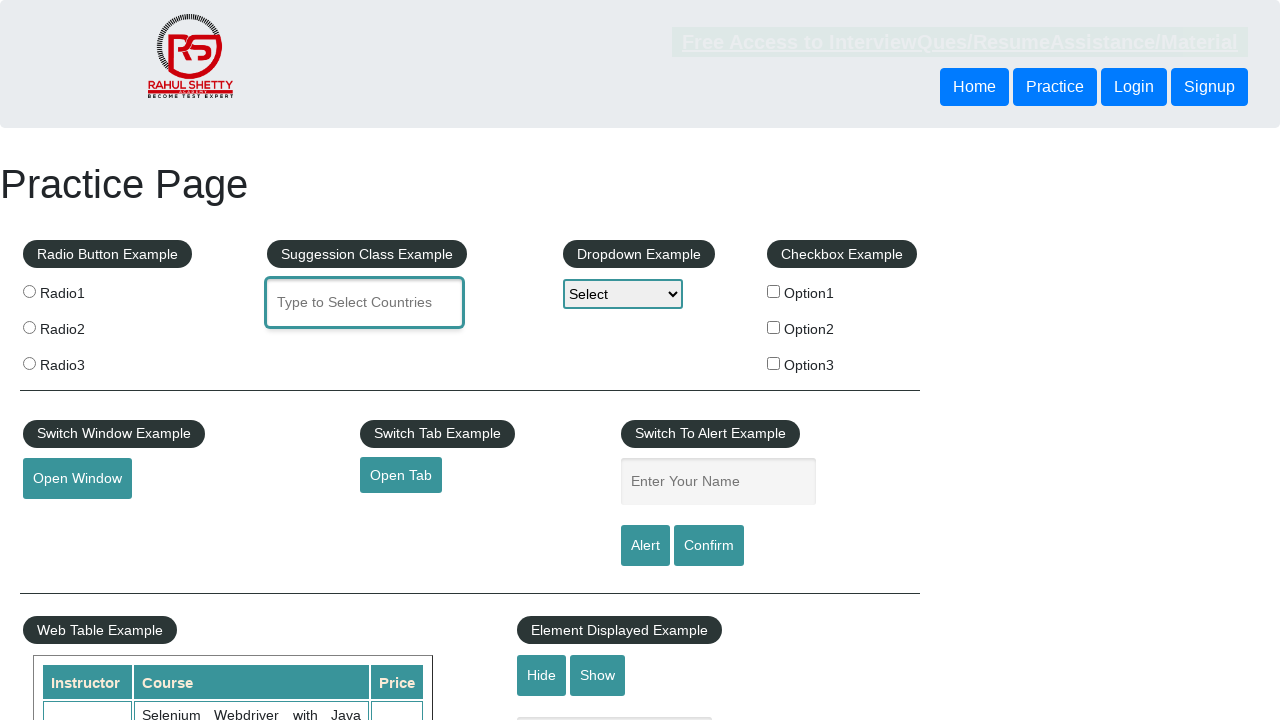

Typed 'den' into autocomplete field to trigger suggestions on #autocomplete
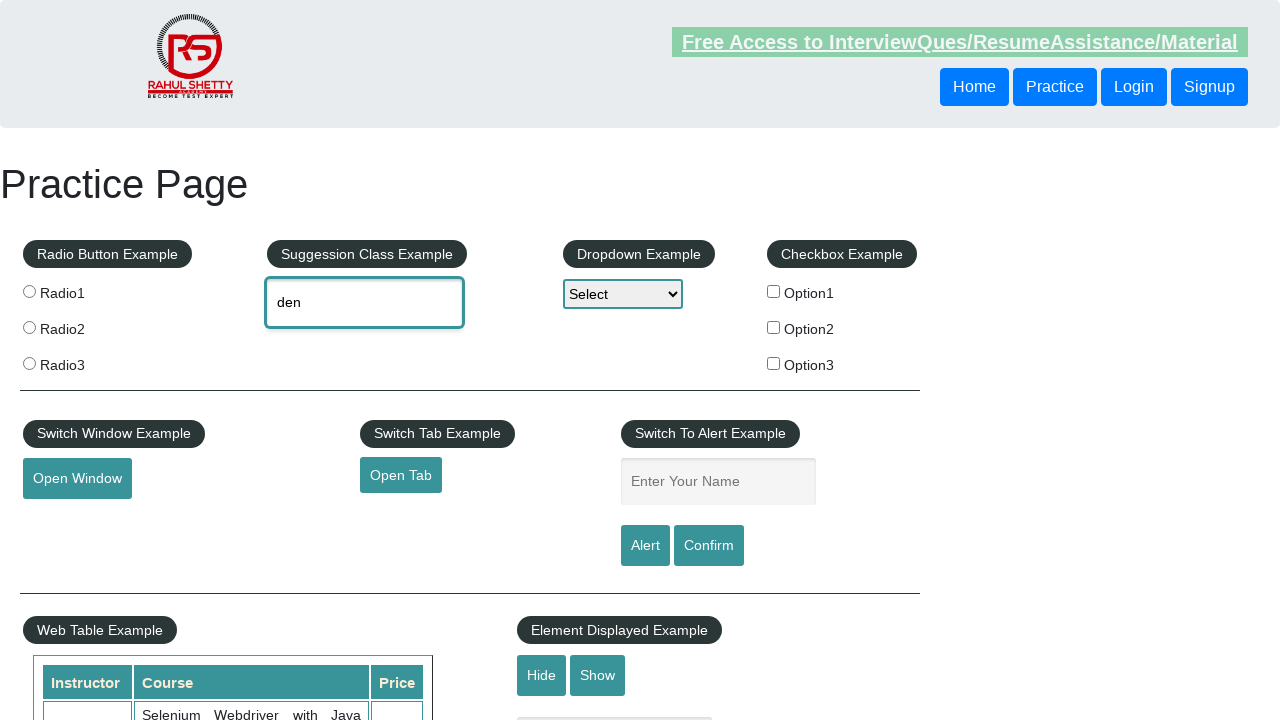

Waited for suggestion dropdown to appear
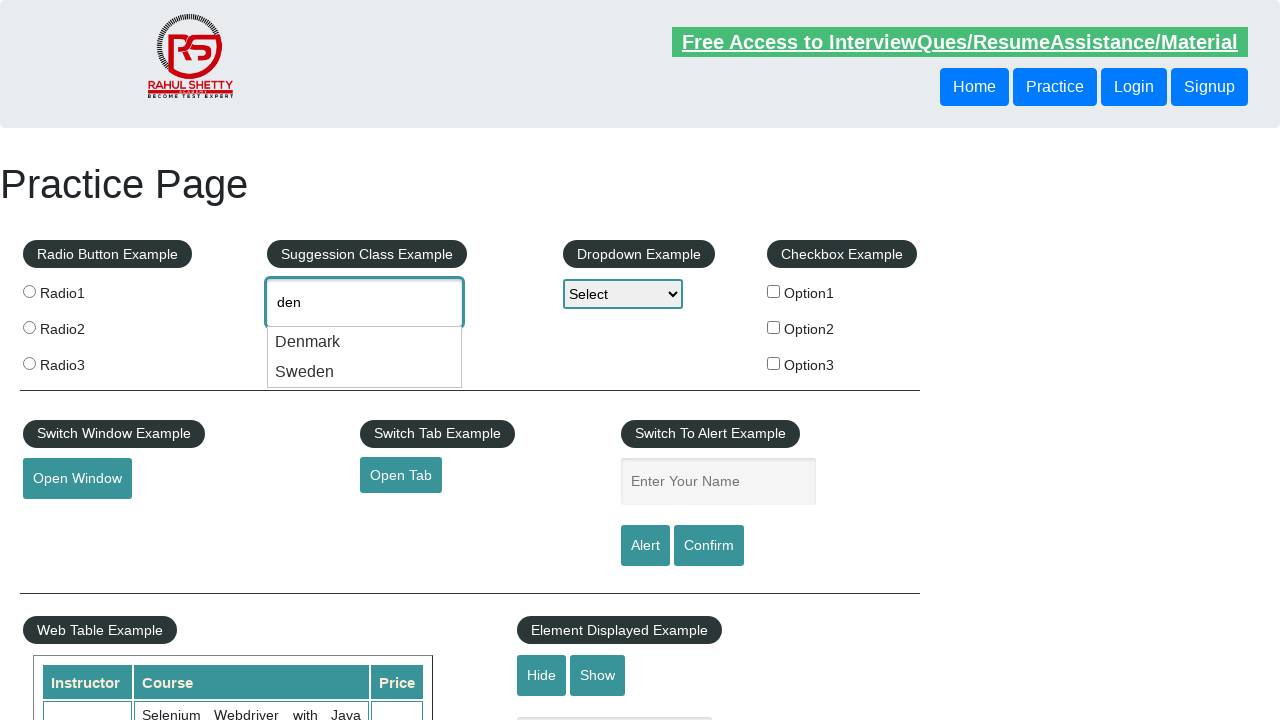

Retrieved all suggestion items from dropdown
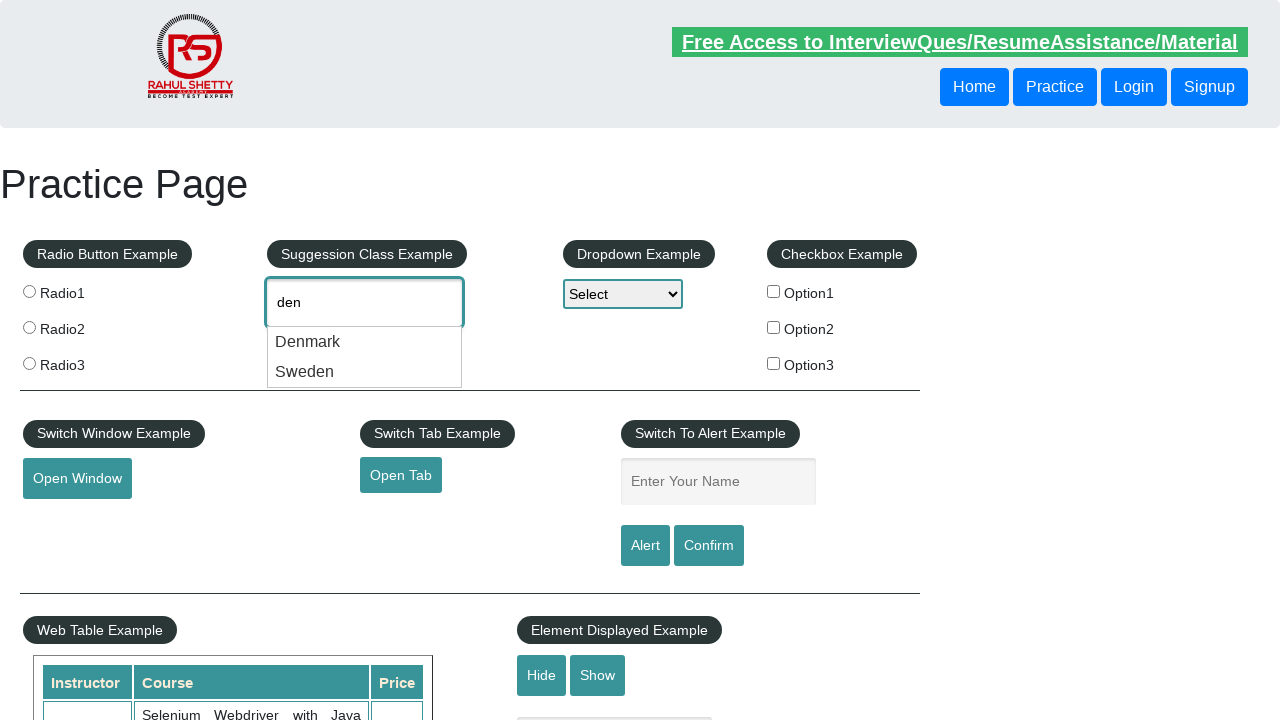

Selected 'Denmark' from the suggestions dropdown at (365, 342) on ul#ui-id-1 li >> nth=0
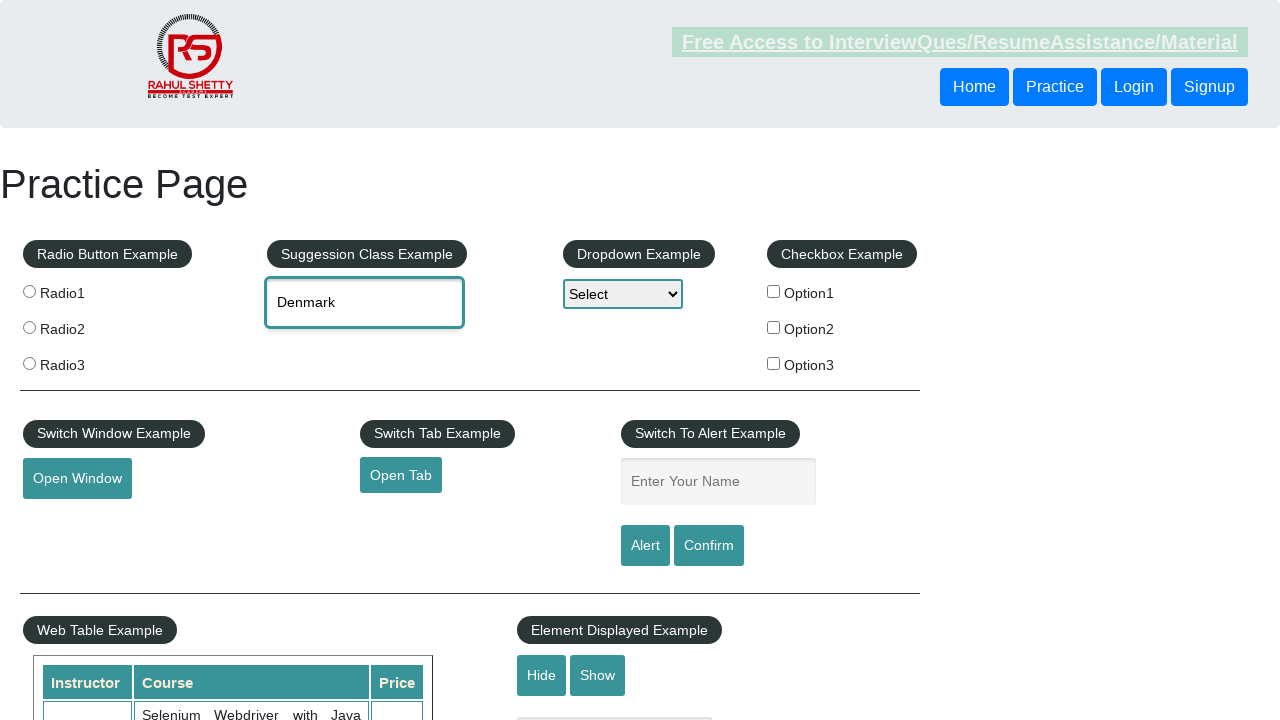

Waited for selection to be processed
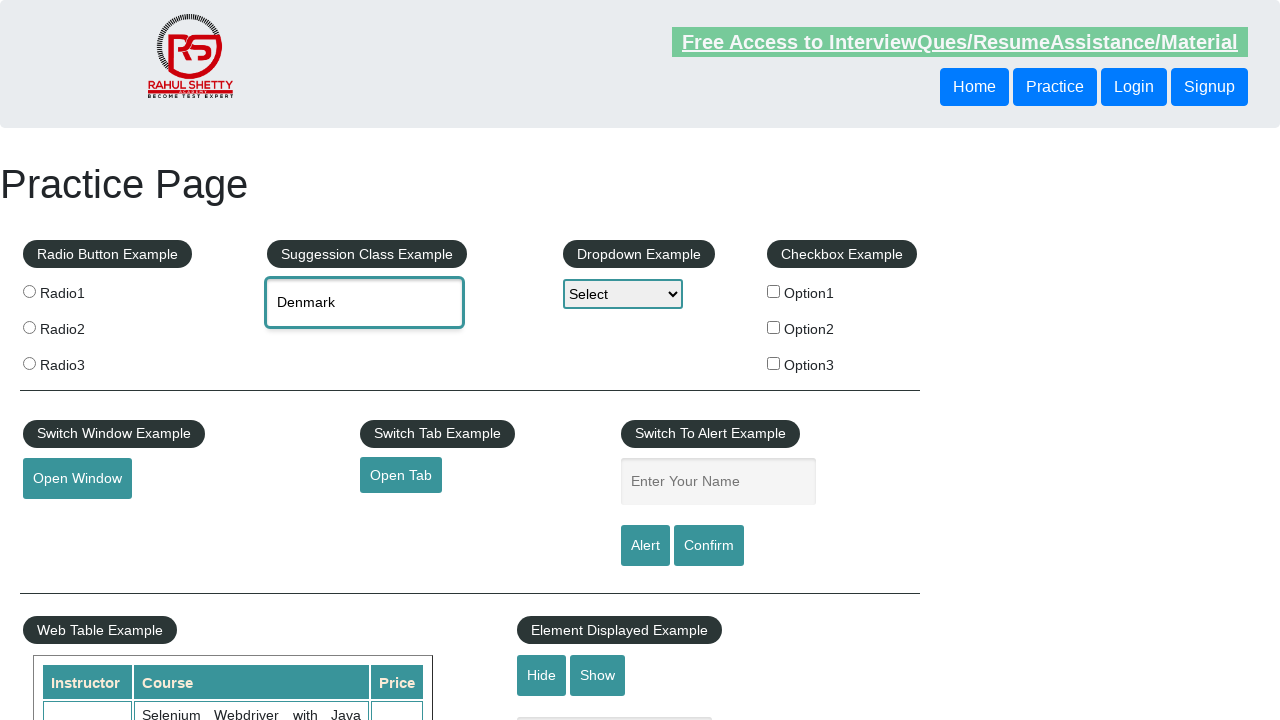

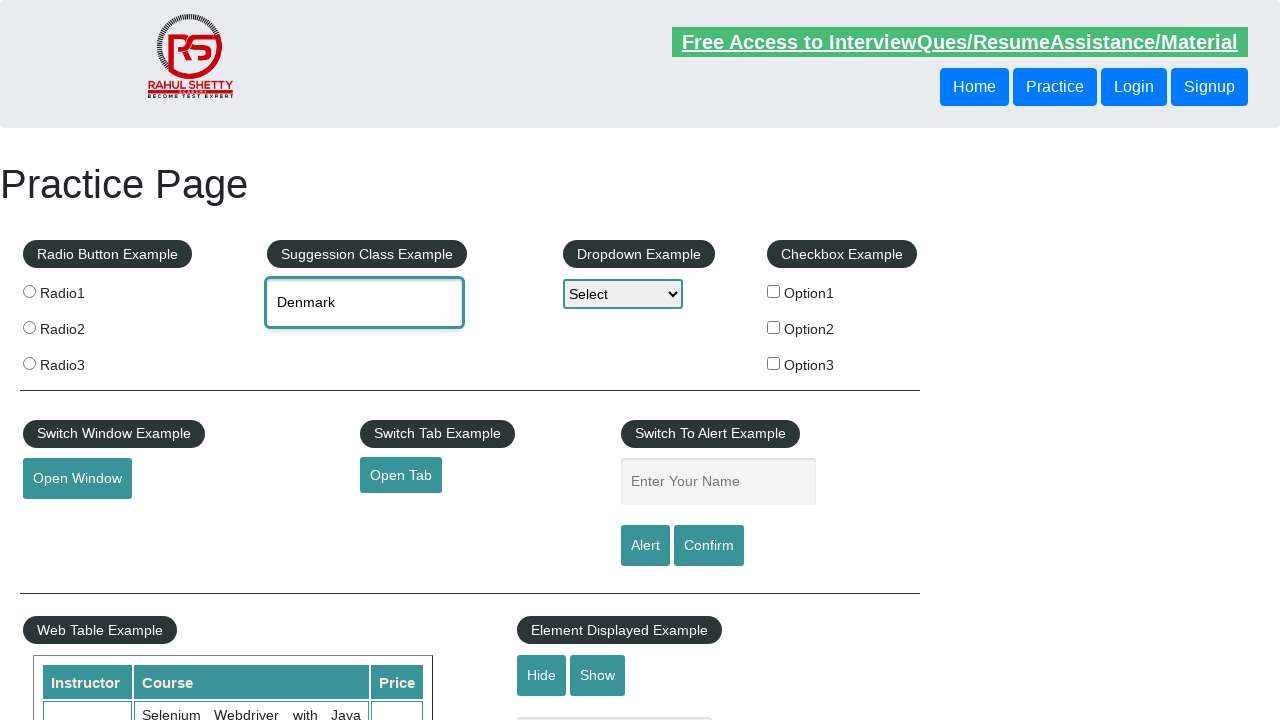